Tests a registration form by filling in first name, last name, and email fields, then submitting and verifying the success message.

Starting URL: http://suninjuly.github.io/registration1.html

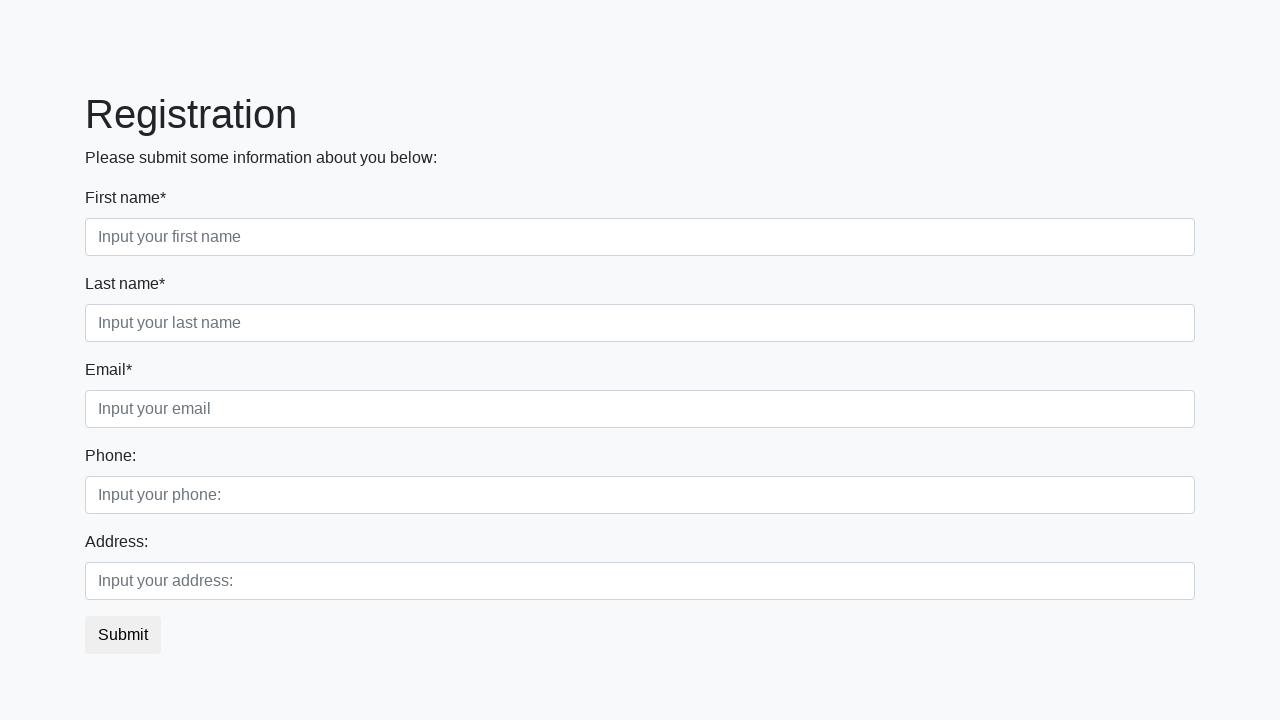

Filled first name field with 'Ivan' on input[placeholder='Input your first name']
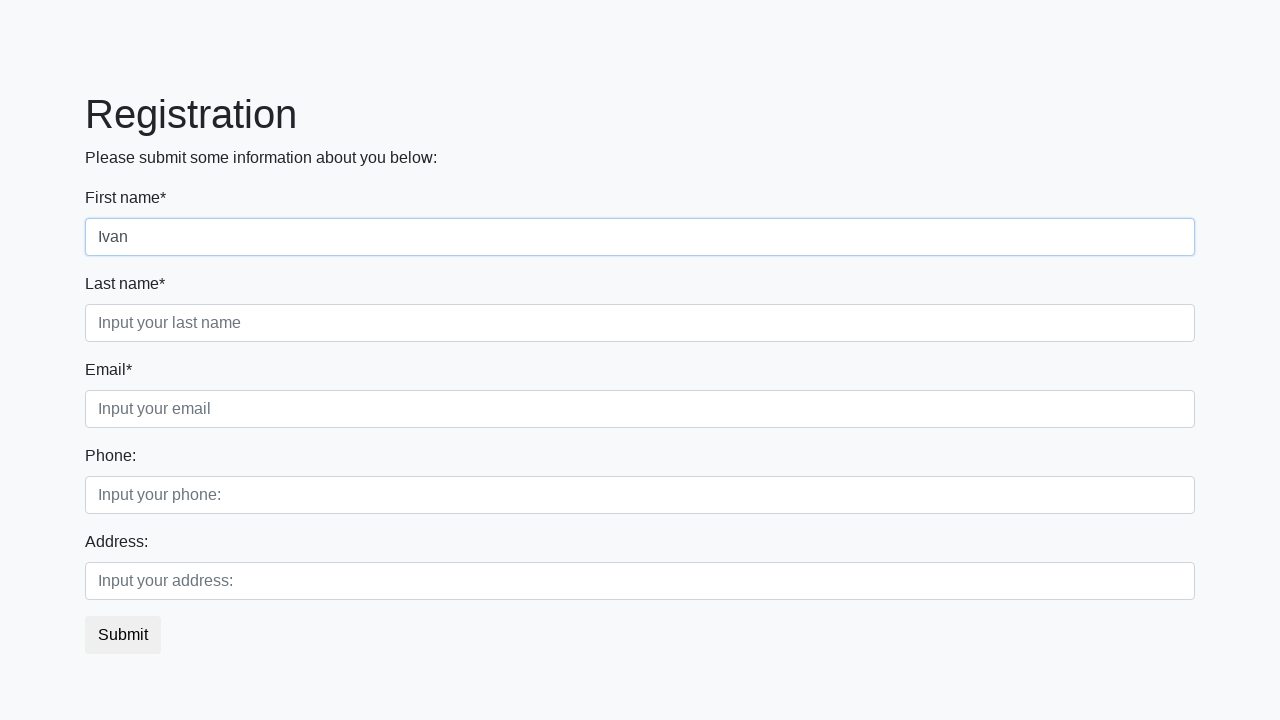

Filled last name field with 'Petrov' on input[placeholder='Input your last name']
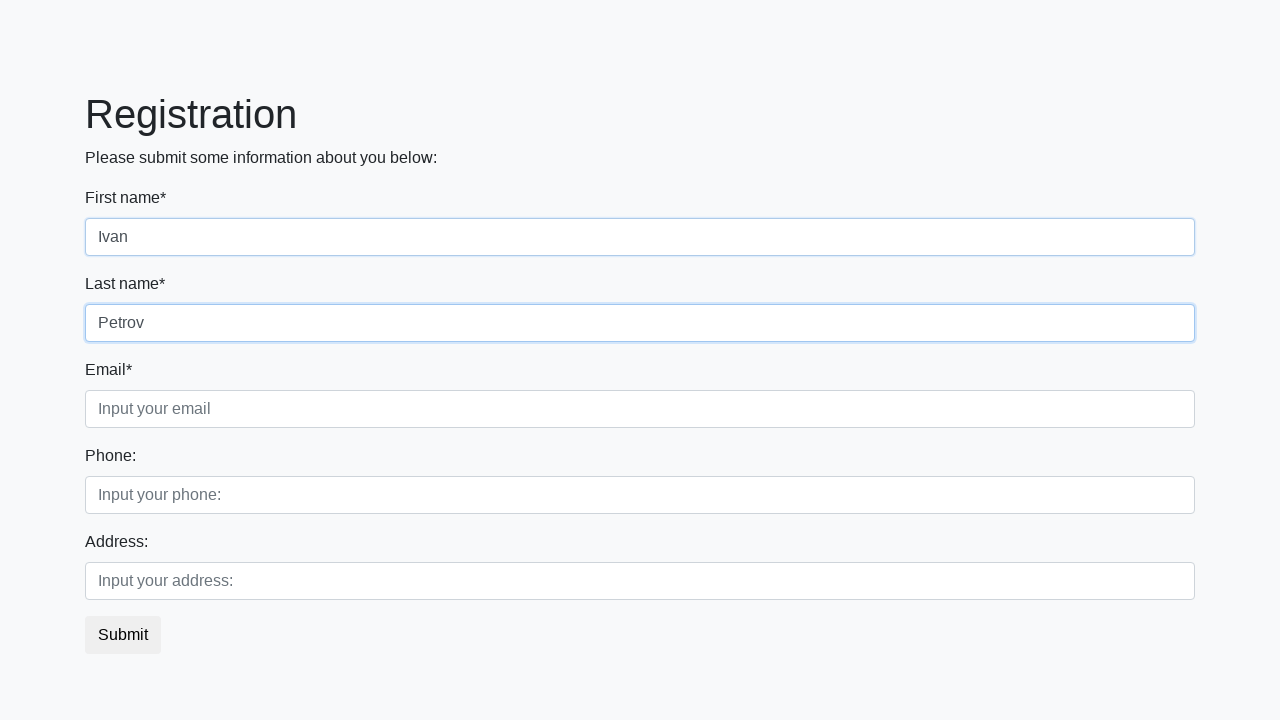

Filled email field with 'ivan.petrov@example.com' on input[placeholder='Input your email']
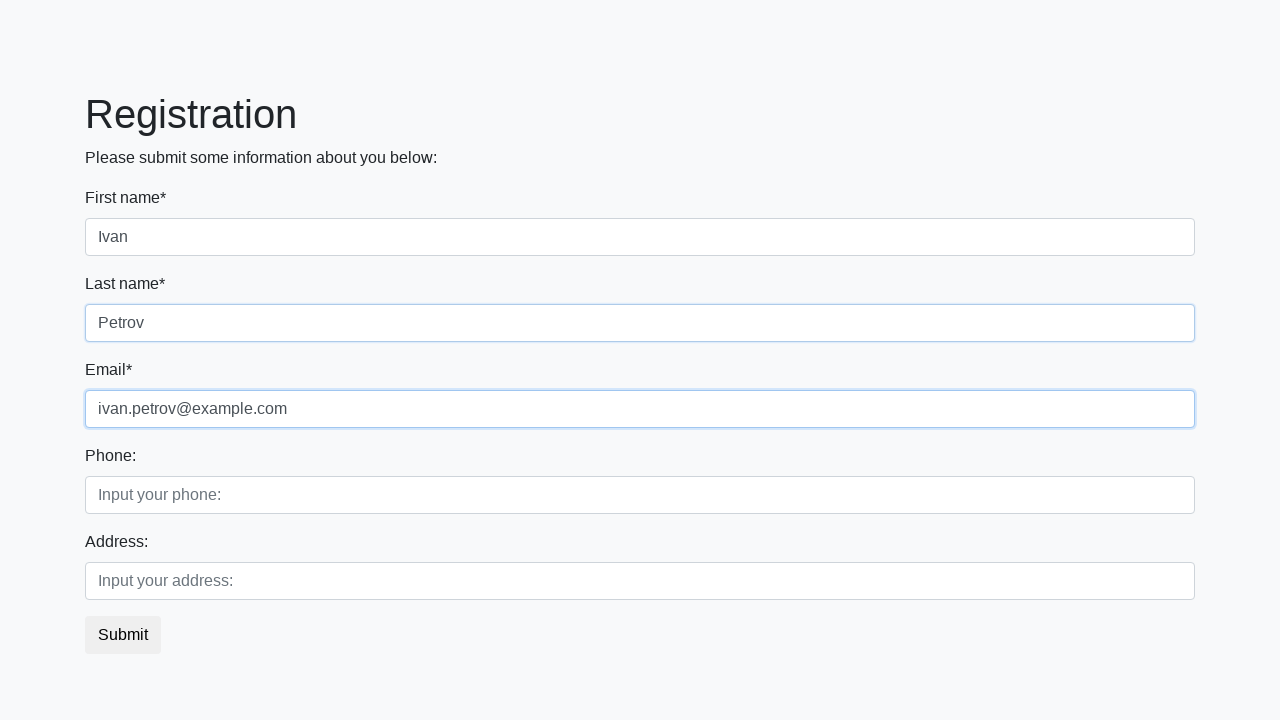

Clicked submit button to register at (123, 635) on button.btn
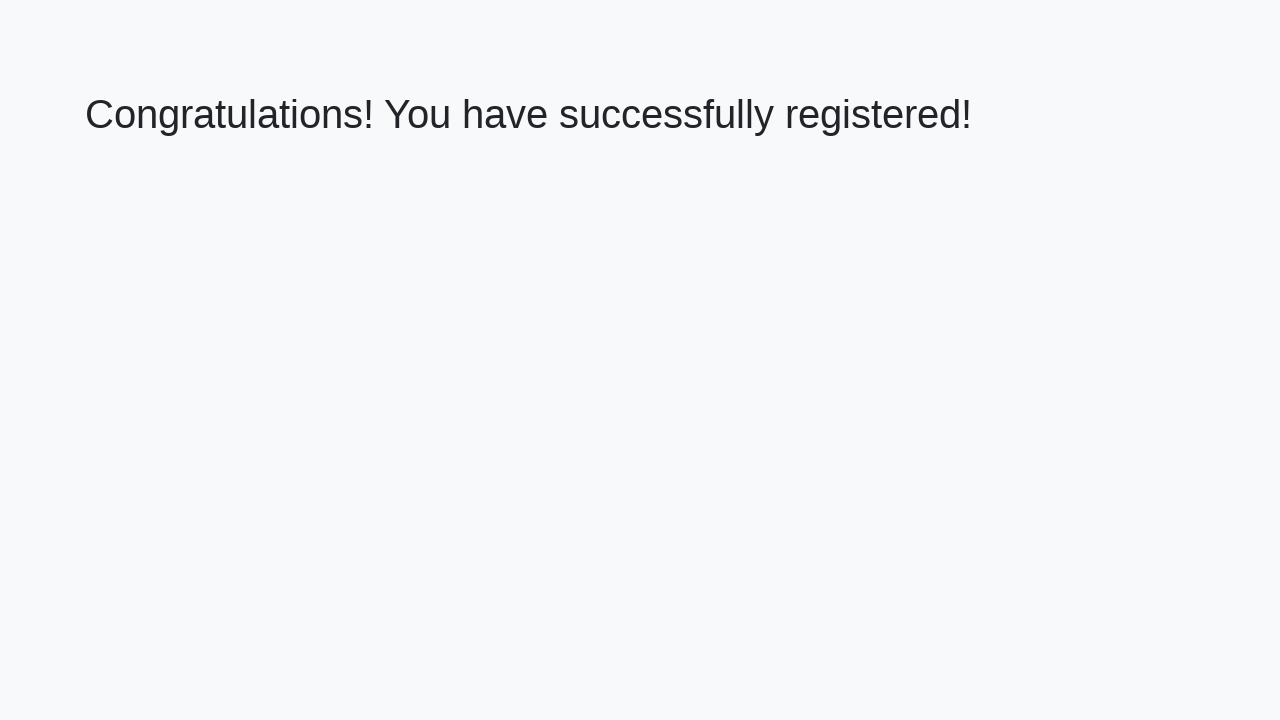

Success message header loaded
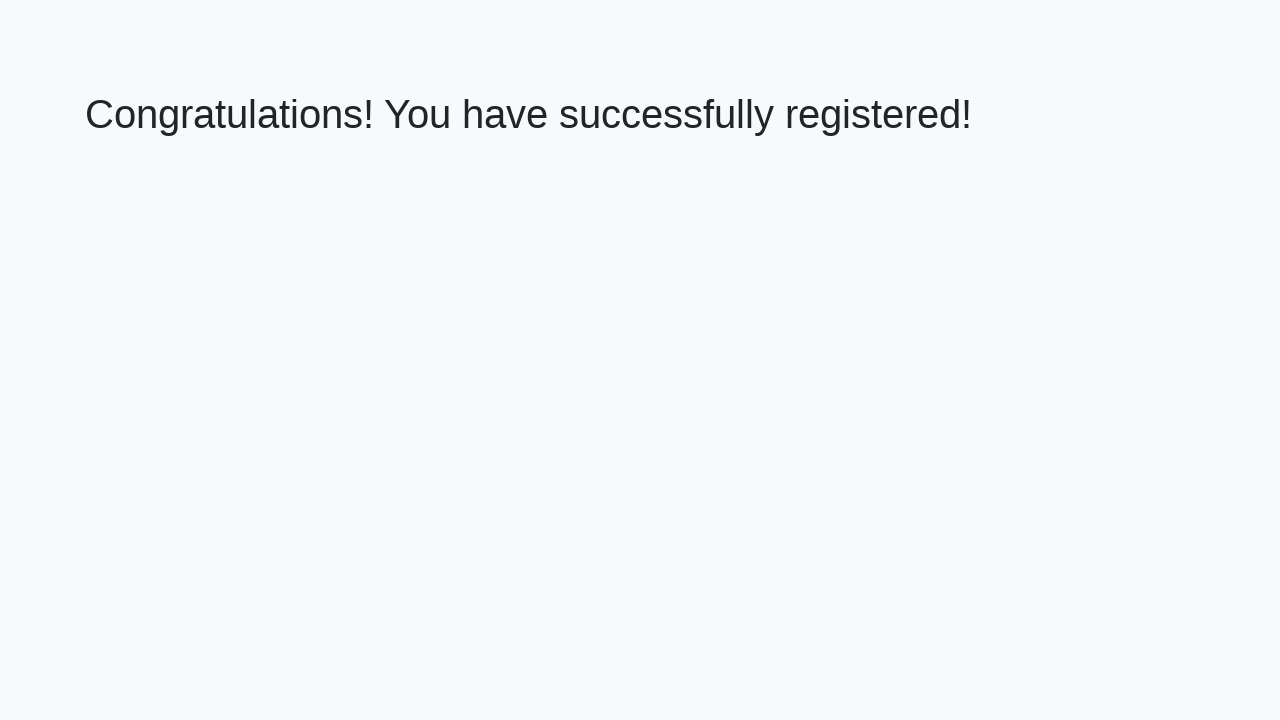

Retrieved success message text
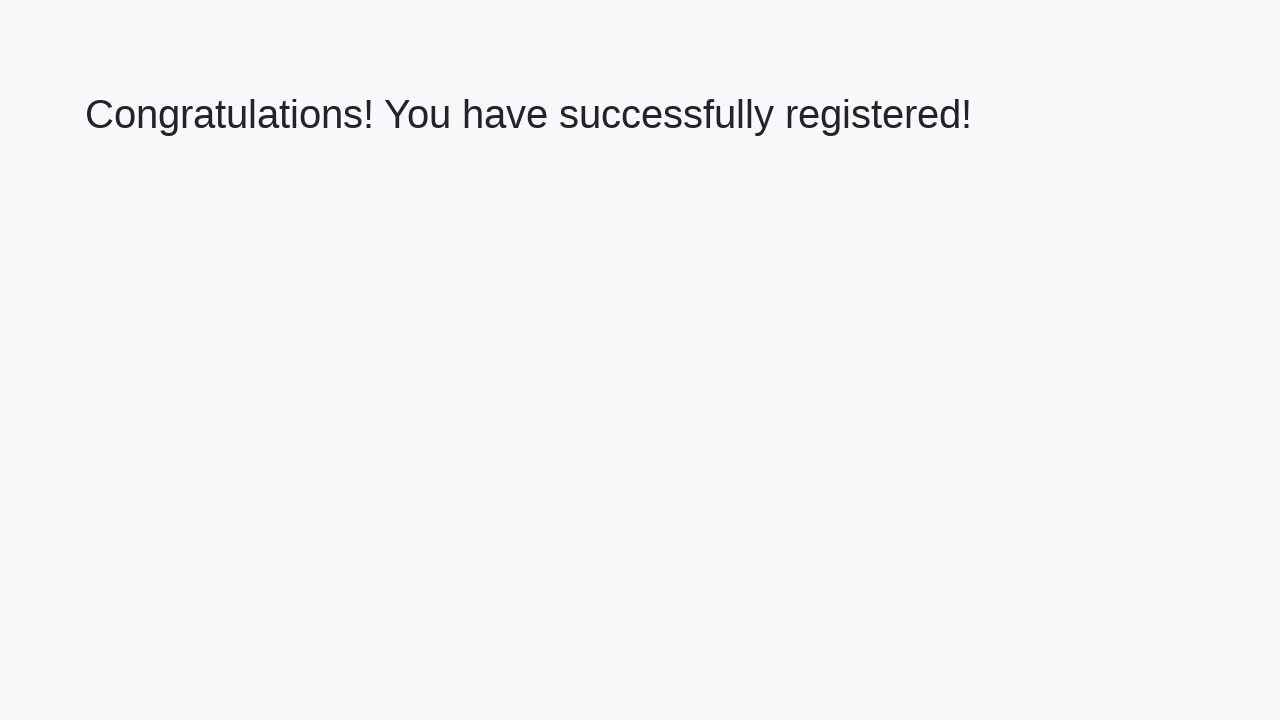

Verified success message matches expected text
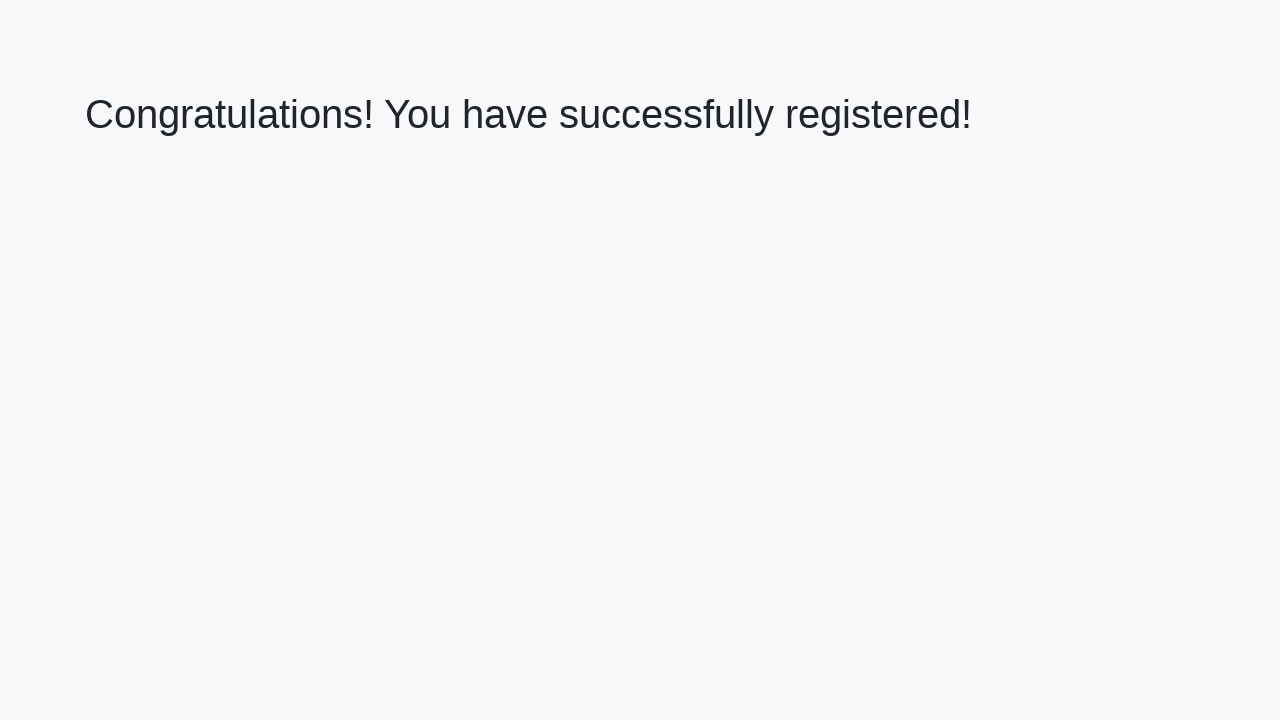

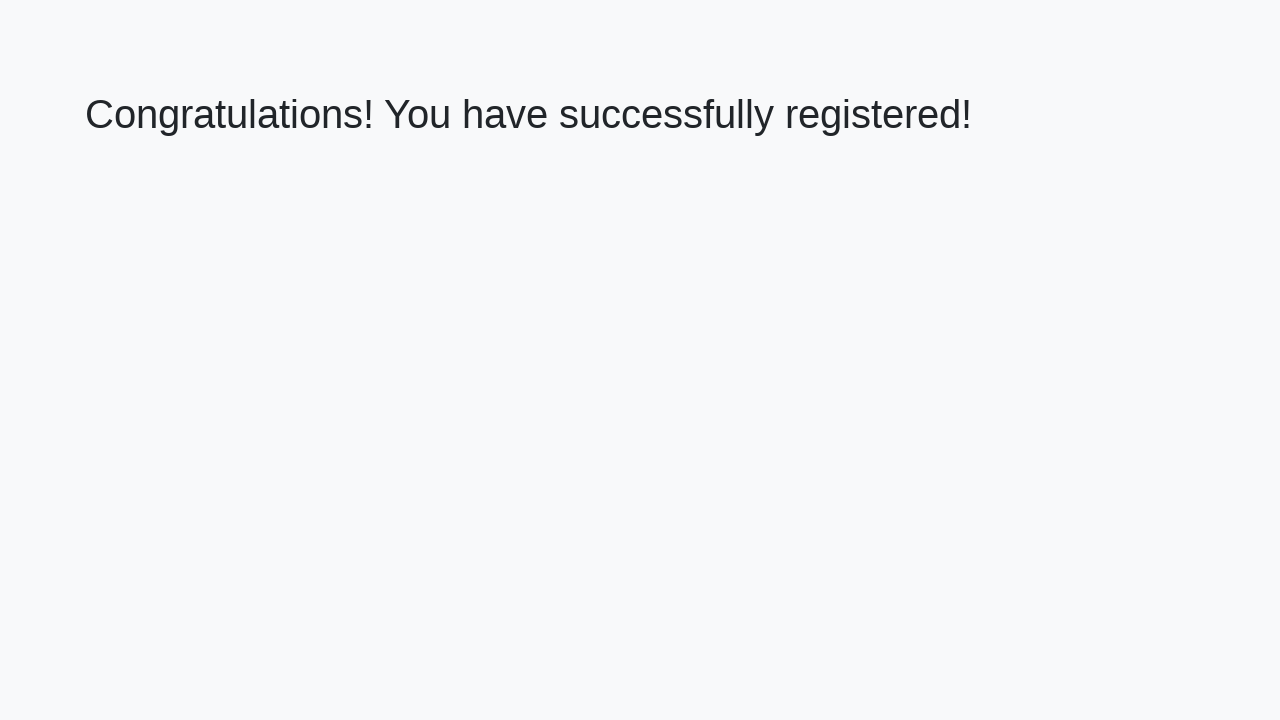